Tests shopping cart flow on demoblaze.com by adding a Samsung Galaxy S6 item to the cart, viewing the cart to verify the item is displayed, then removing the item and verifying the cart is empty.

Starting URL: https://www.demoblaze.com

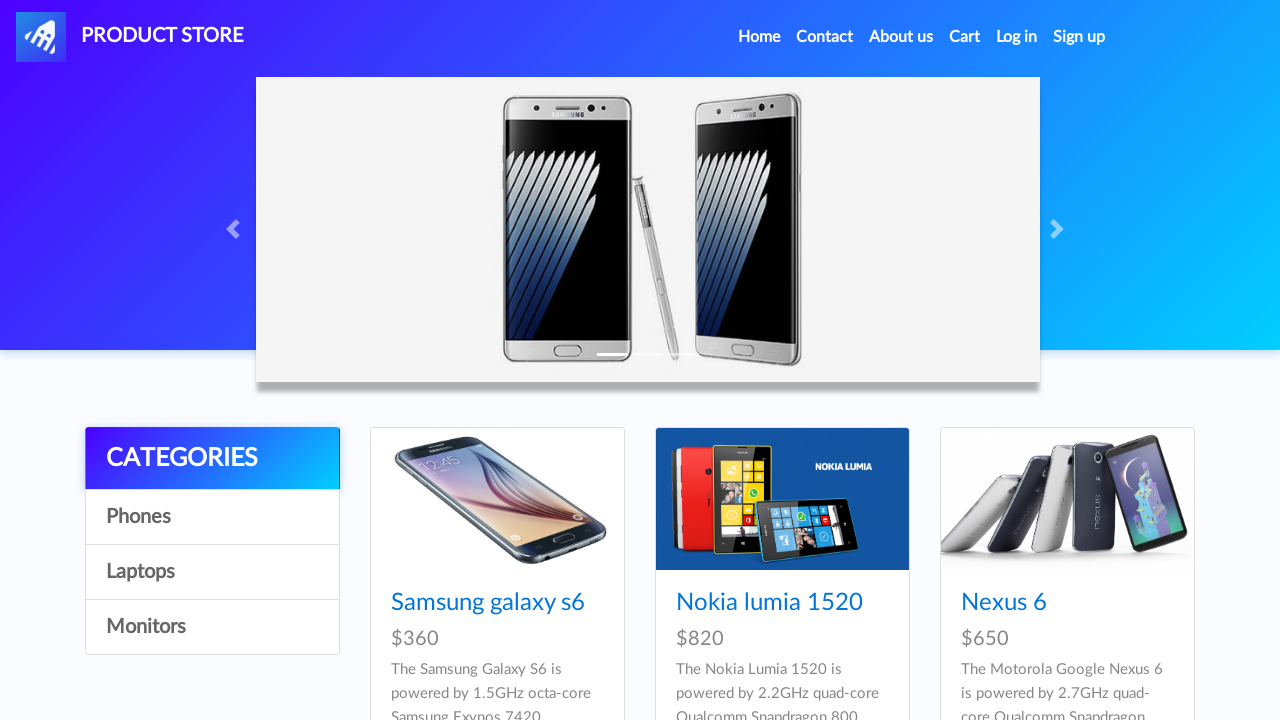

Samsung Galaxy S6 product selector loaded
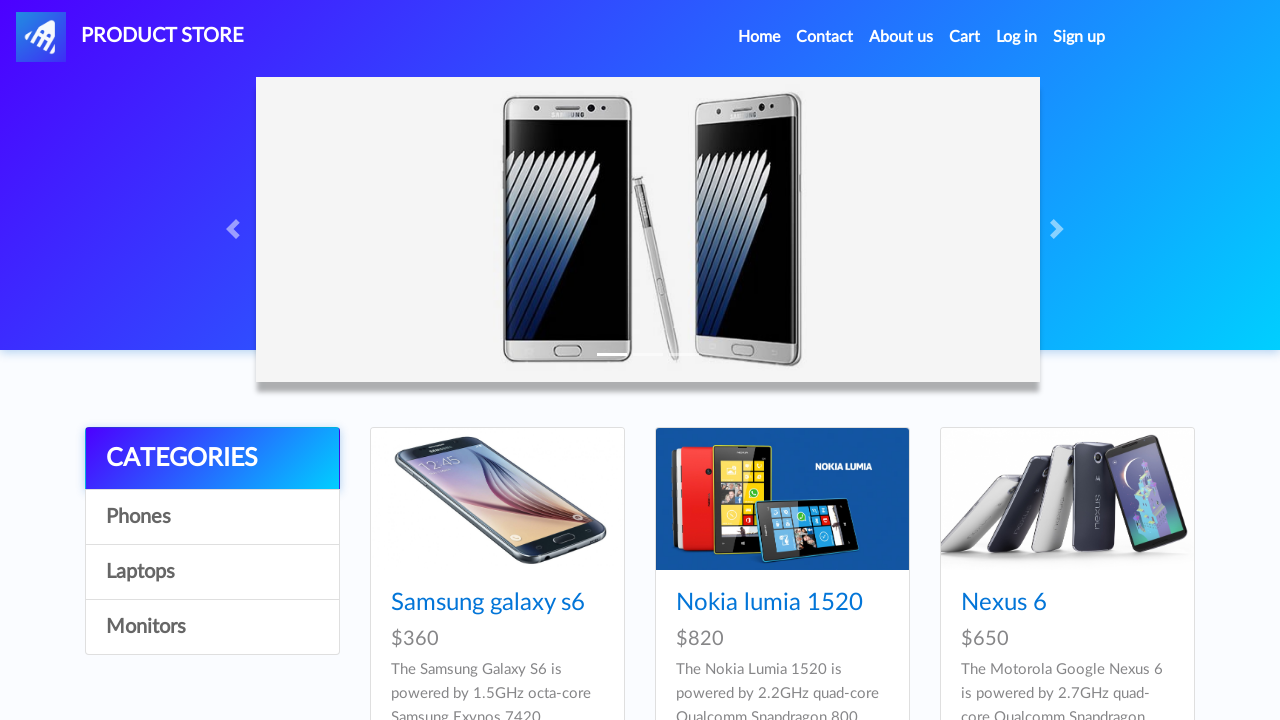

Clicked on Samsung Galaxy S6 product at (497, 499) on xpath=//img[@src='imgs/galaxy_s6.jpg']/ancestor::a
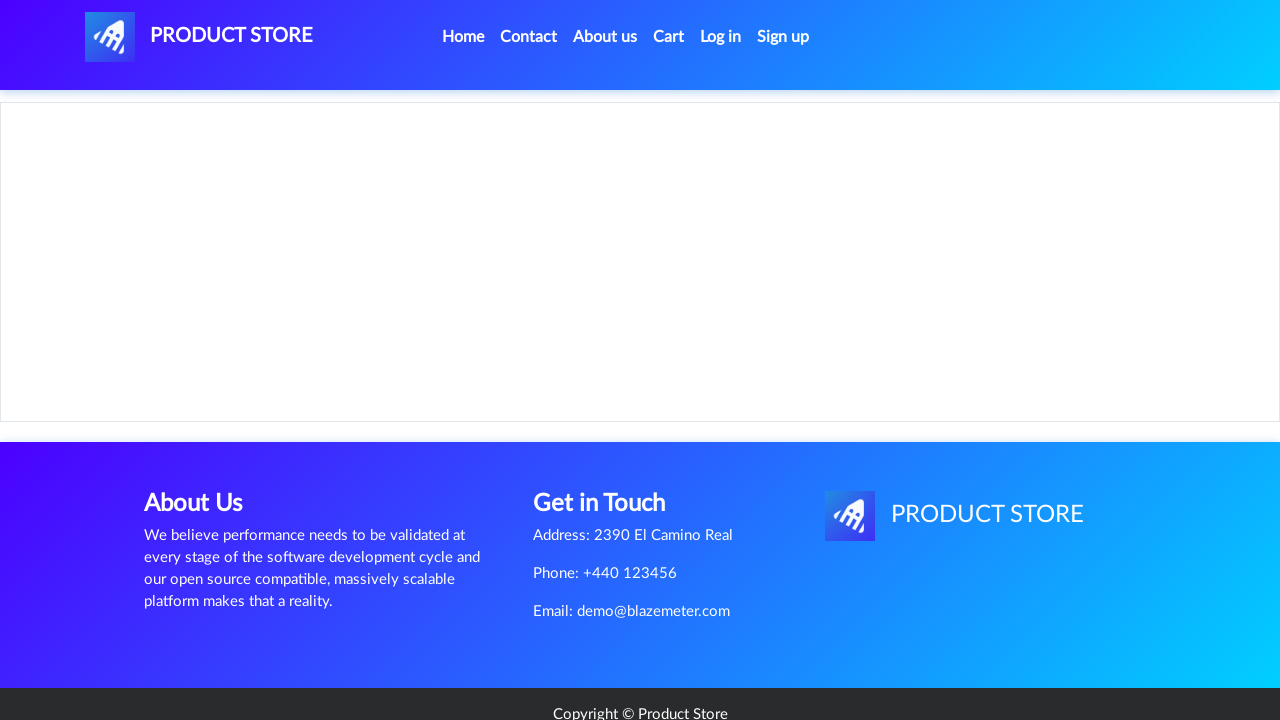

Add to cart button loaded
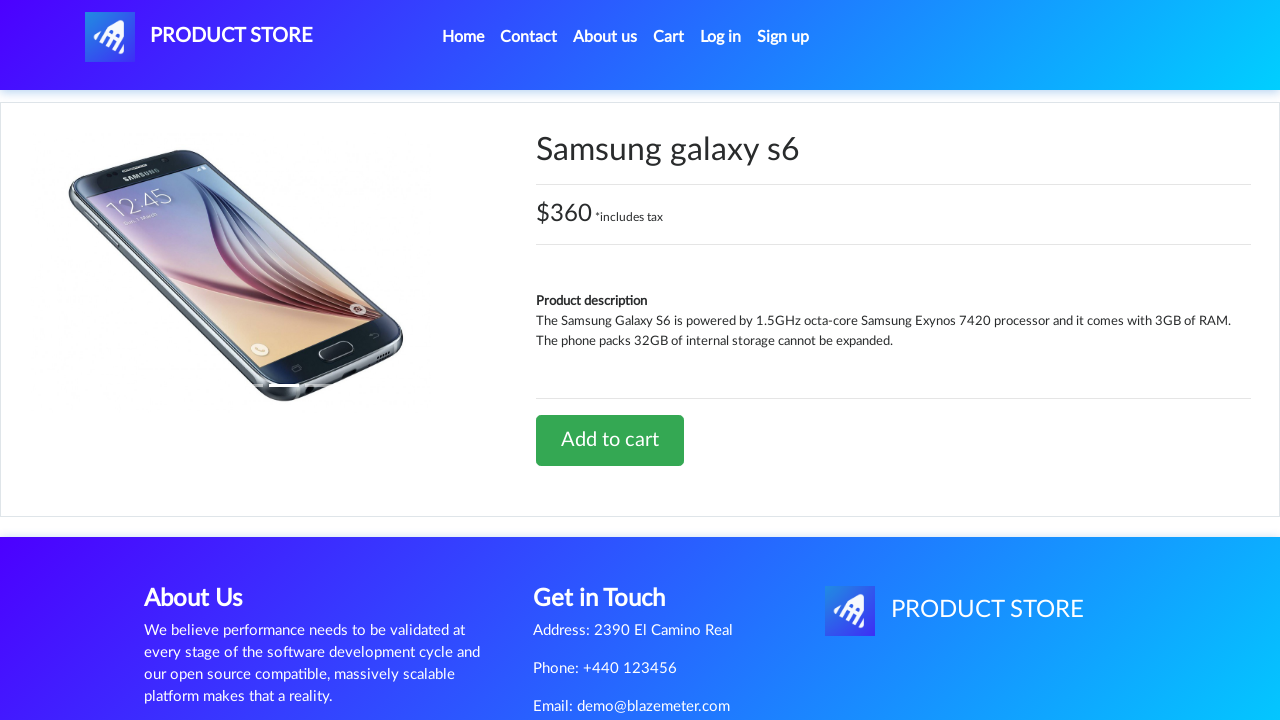

Clicked Add to cart button at (610, 440) on xpath=//a[text()='Add to cart']
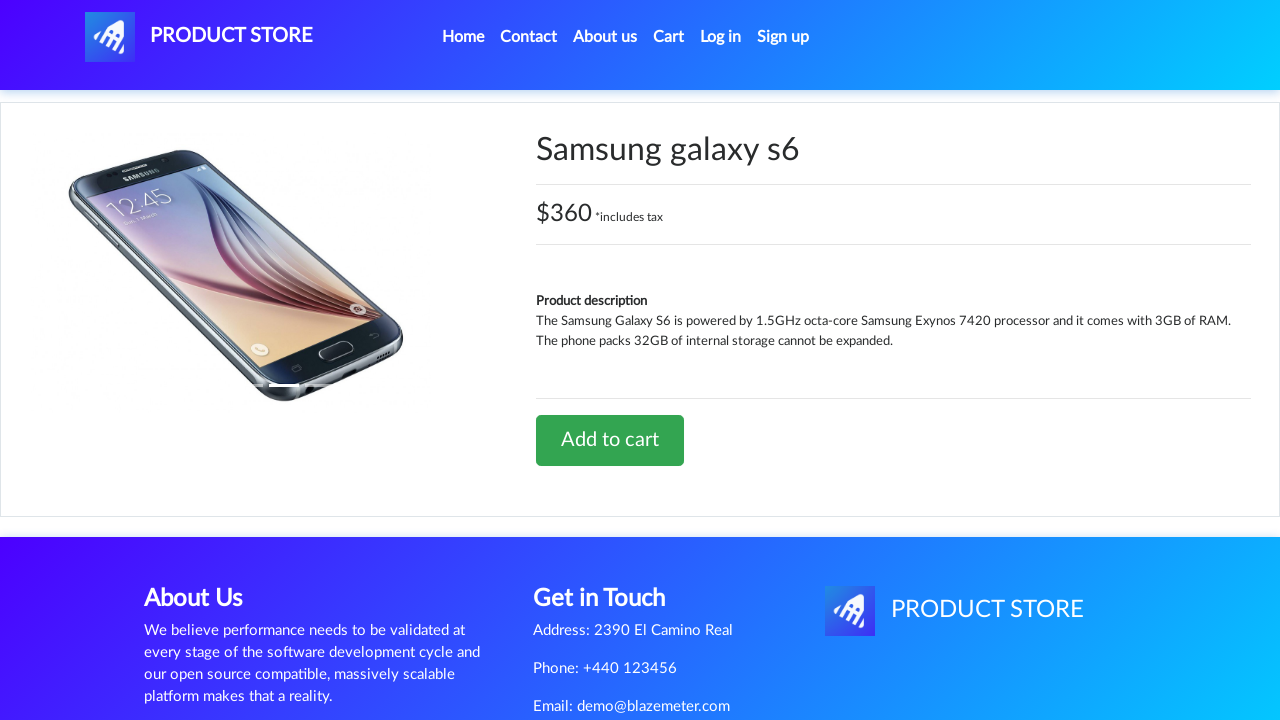

Set up dialog handler to accept alerts
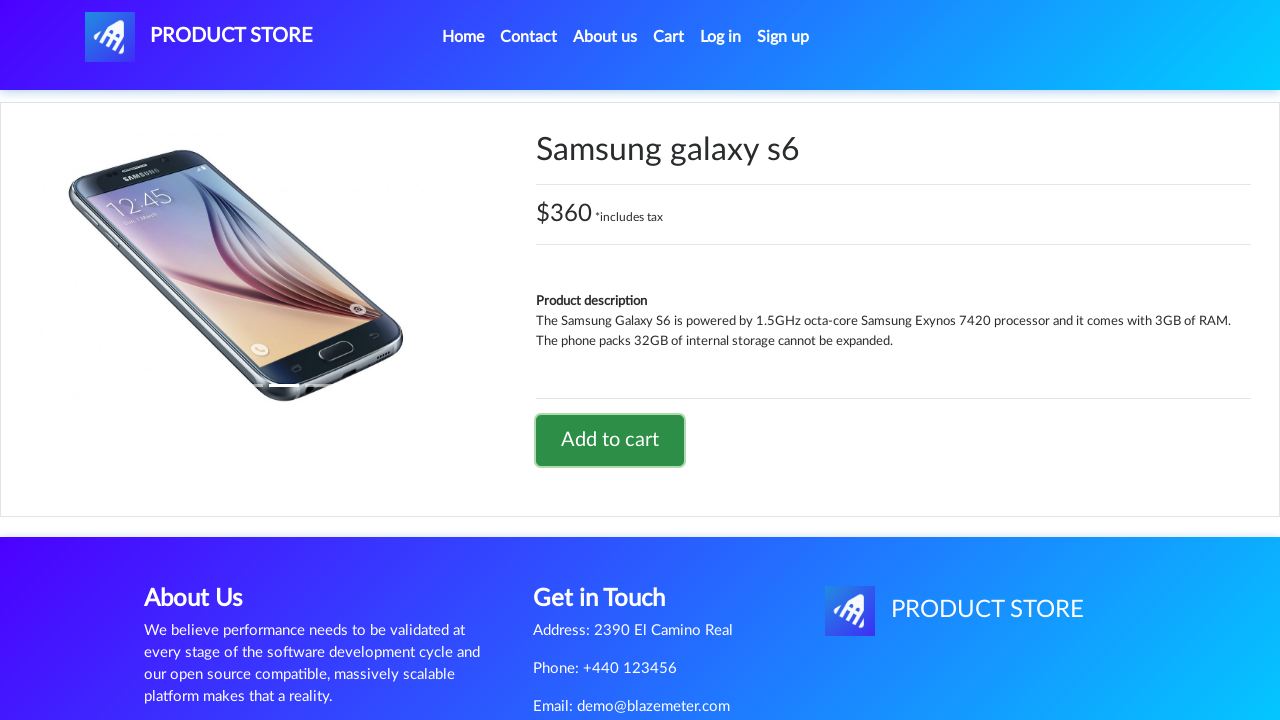

Alert accepted and brief wait completed
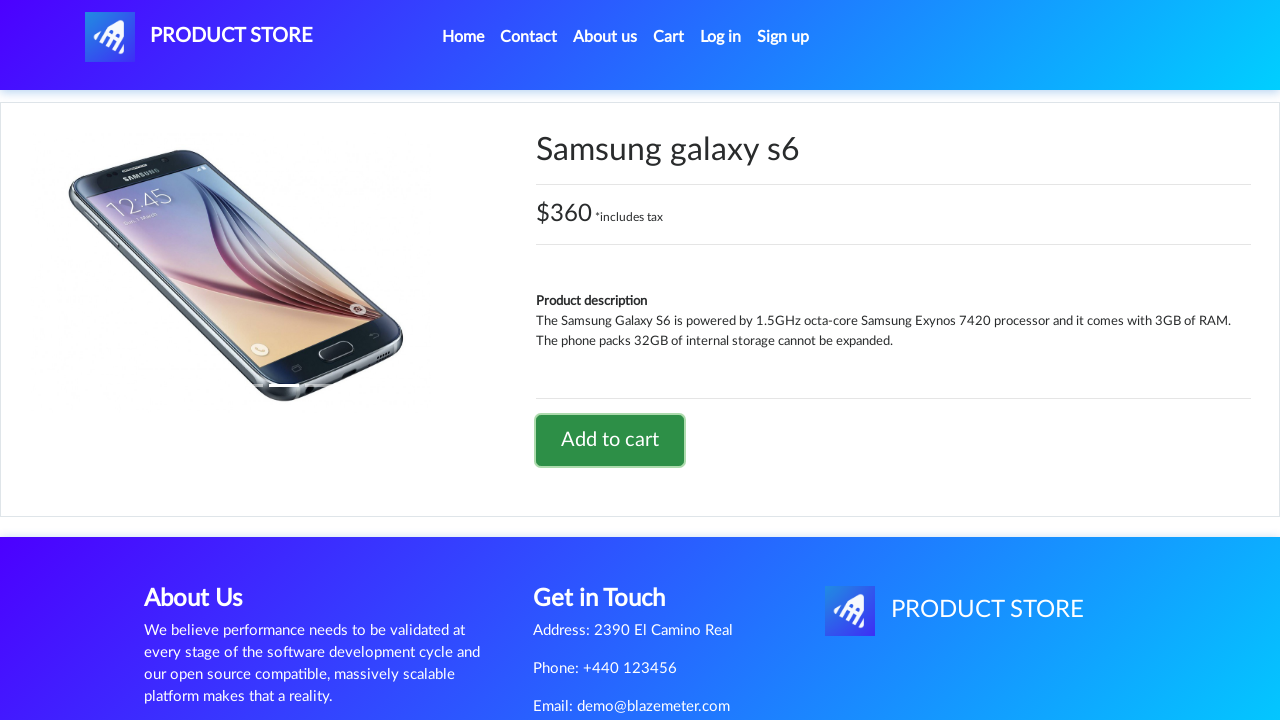

Cart link loaded
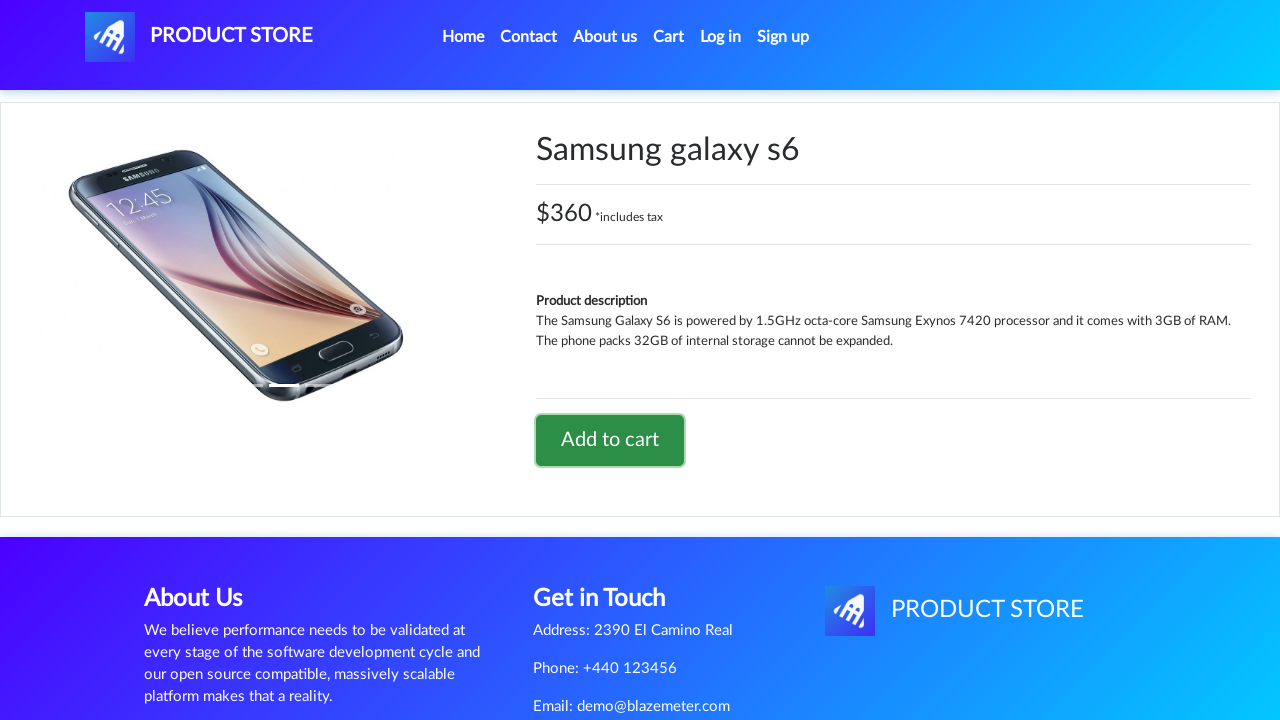

Clicked on cart link to view shopping cart at (669, 37) on #cartur
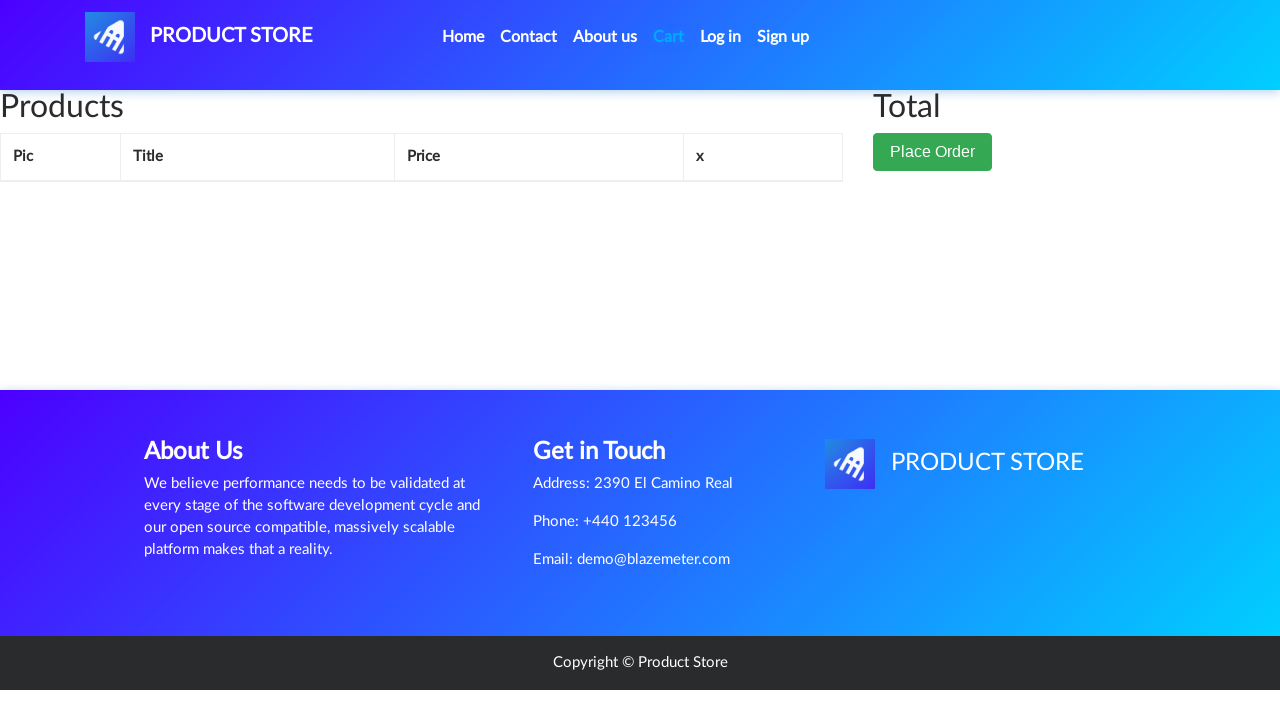

Samsung Galaxy S6 item verified in shopping cart
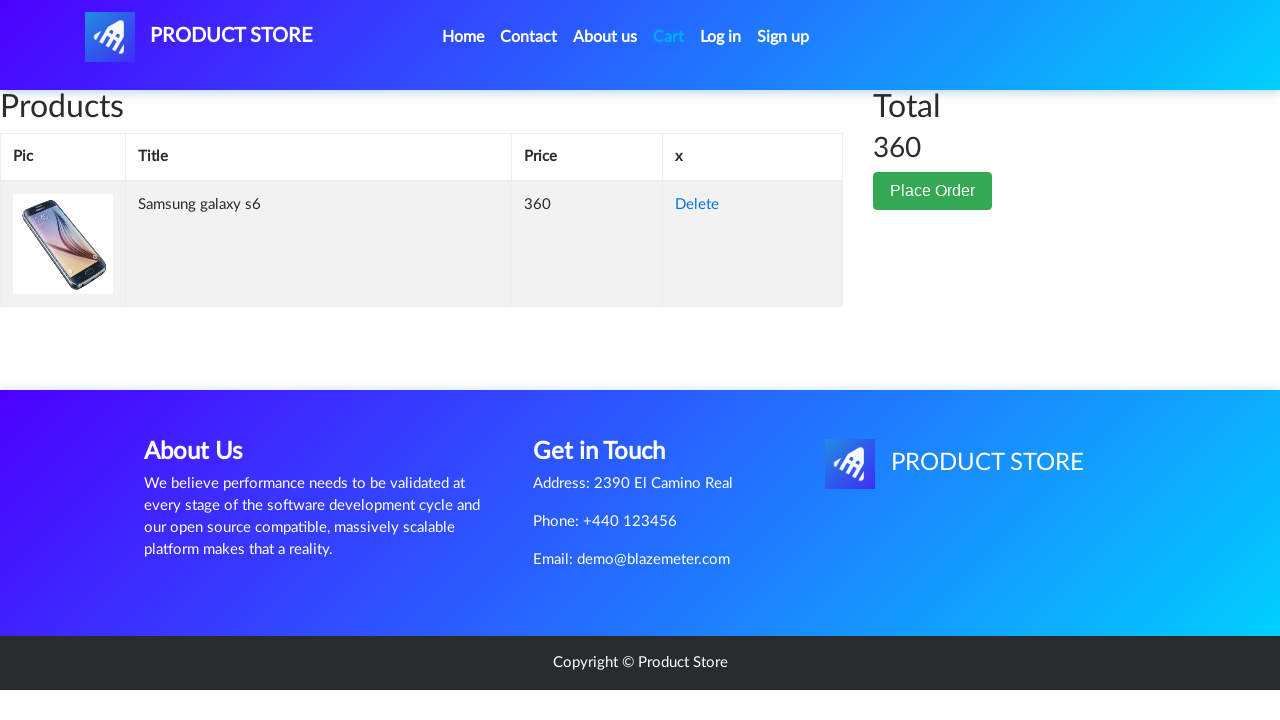

Delete button loaded
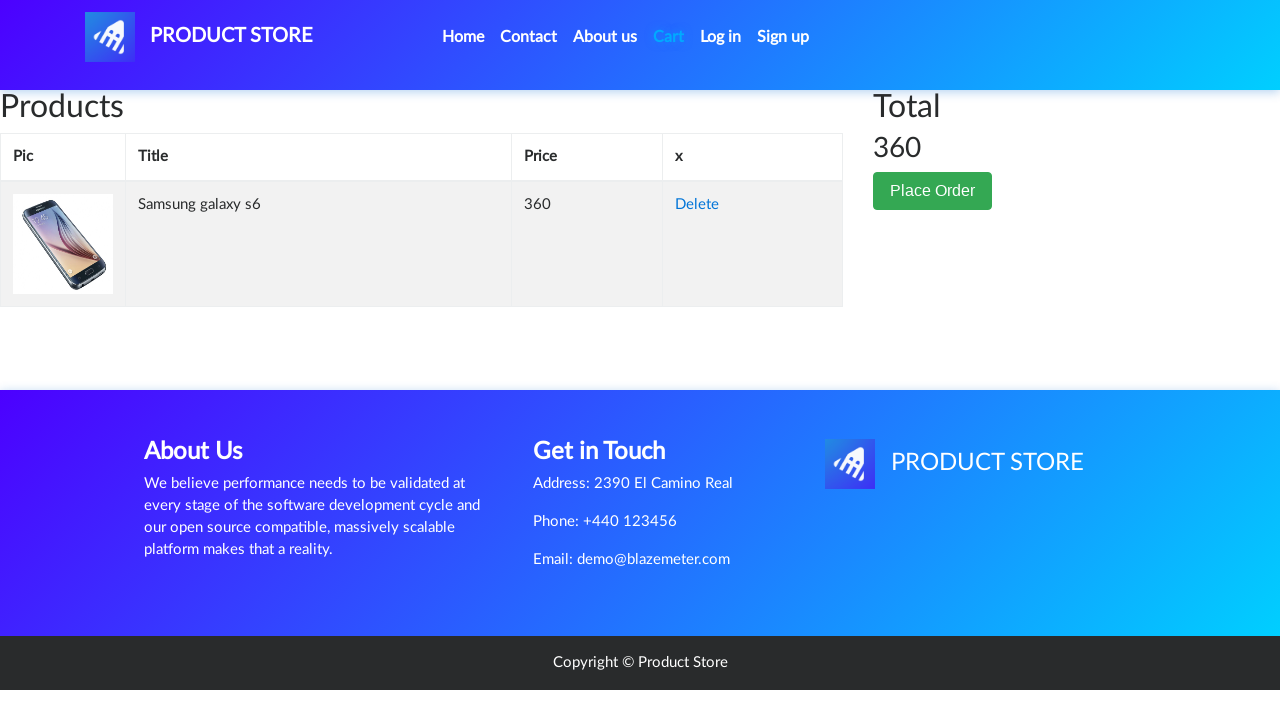

Clicked Delete button to remove item from cart at (697, 205) on xpath=//a[text()='Delete']
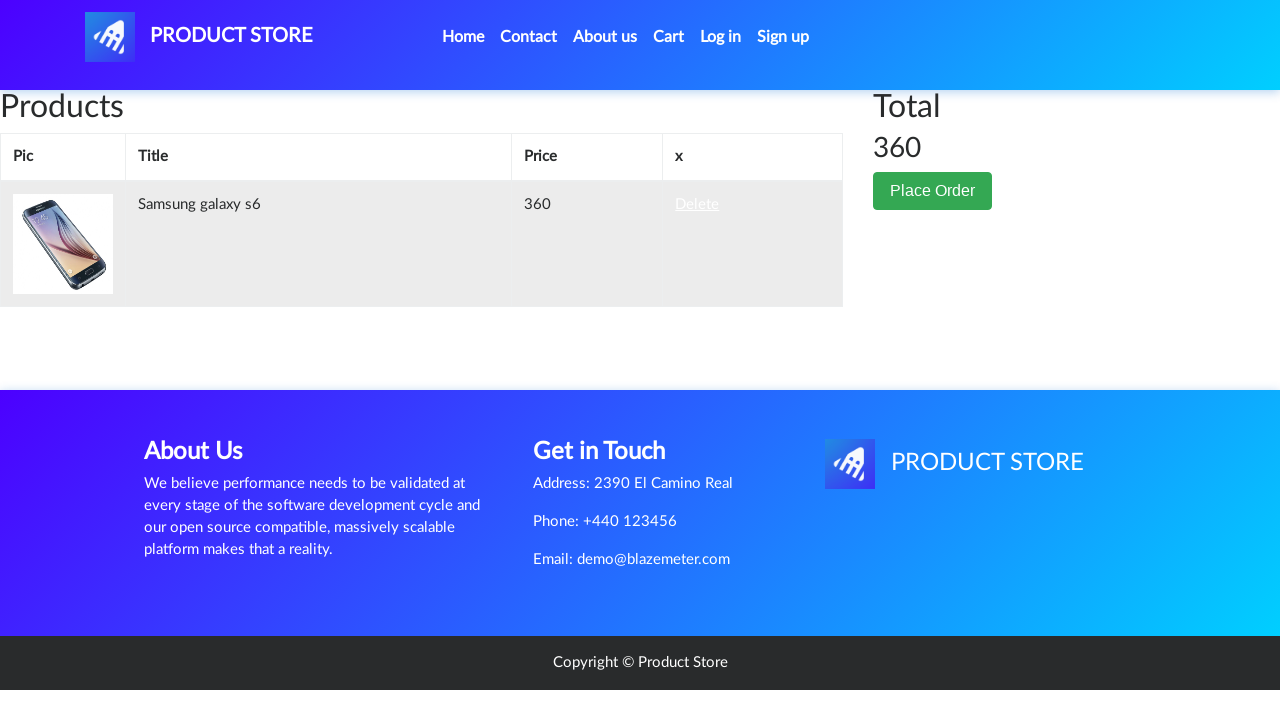

Verified Samsung Galaxy S6 item removed from cart - cart is empty
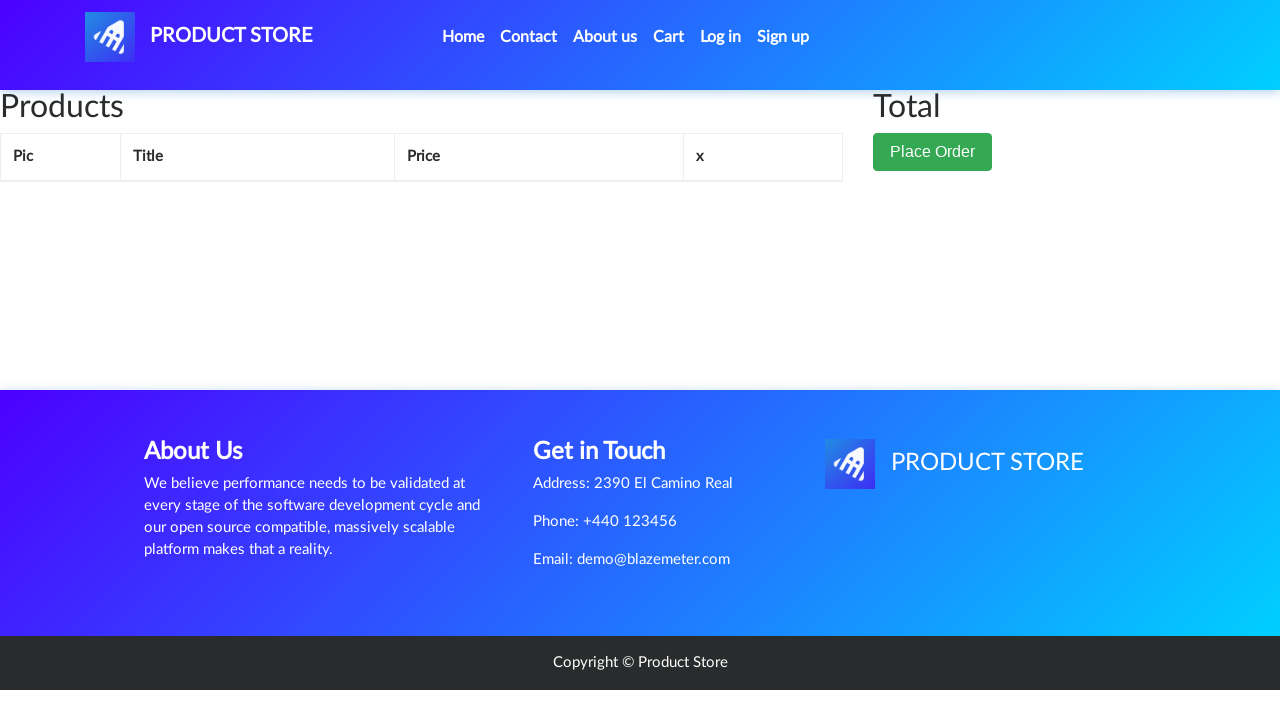

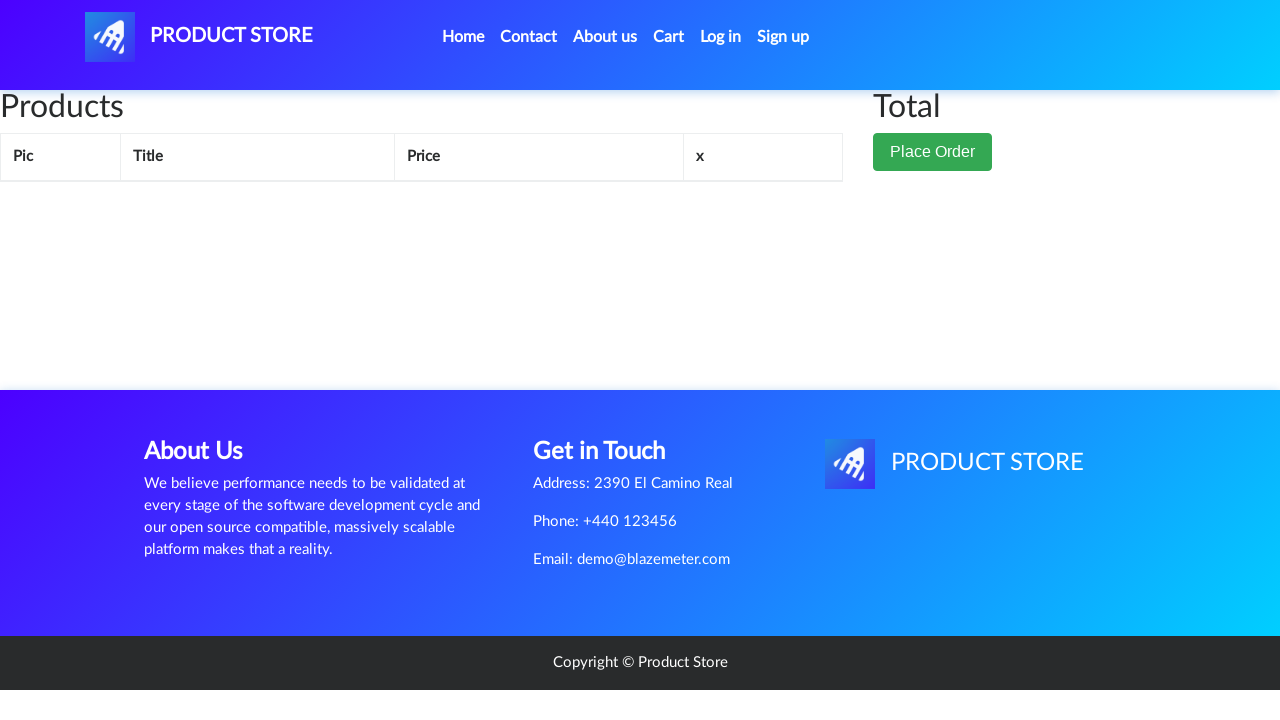